Tests dynamic loading functionality by clicking a start button and waiting for dynamically loaded content to appear, then verifying the displayed text is "Hello World!"

Starting URL: http://the-internet.herokuapp.com/dynamic_loading/2

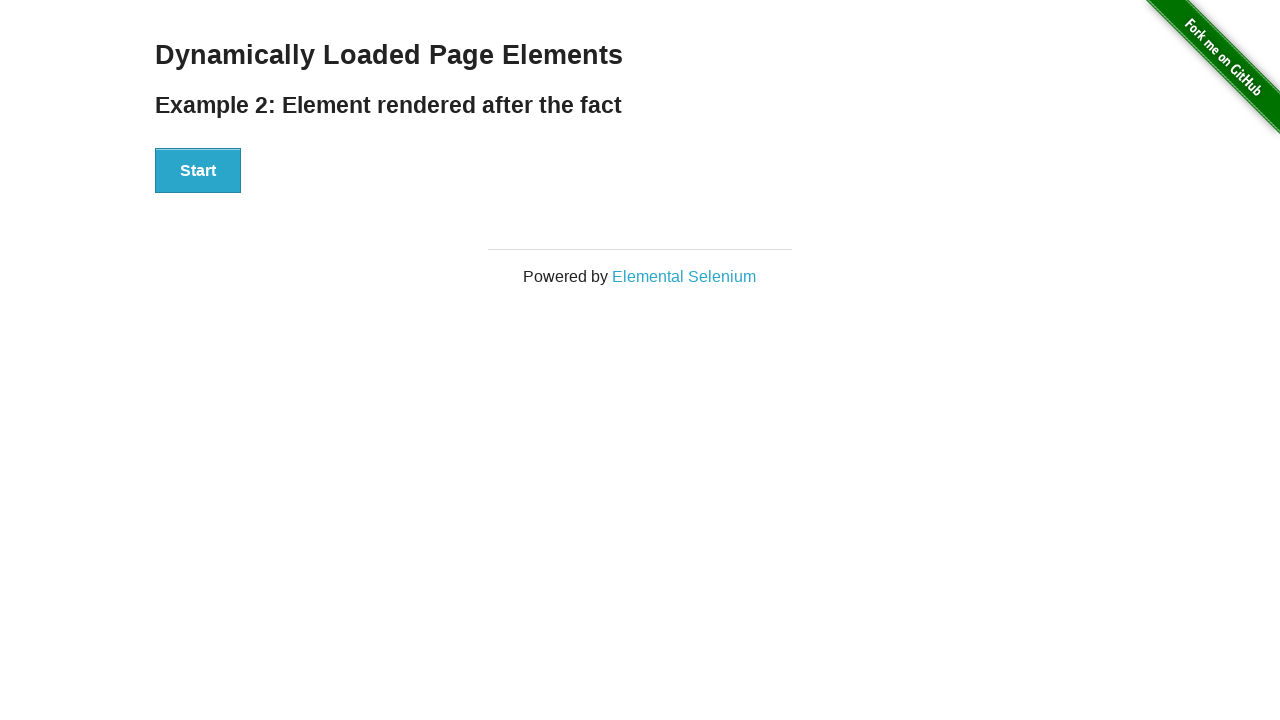

Clicked start button to trigger dynamic loading at (198, 171) on xpath=//div[@id='start']/button
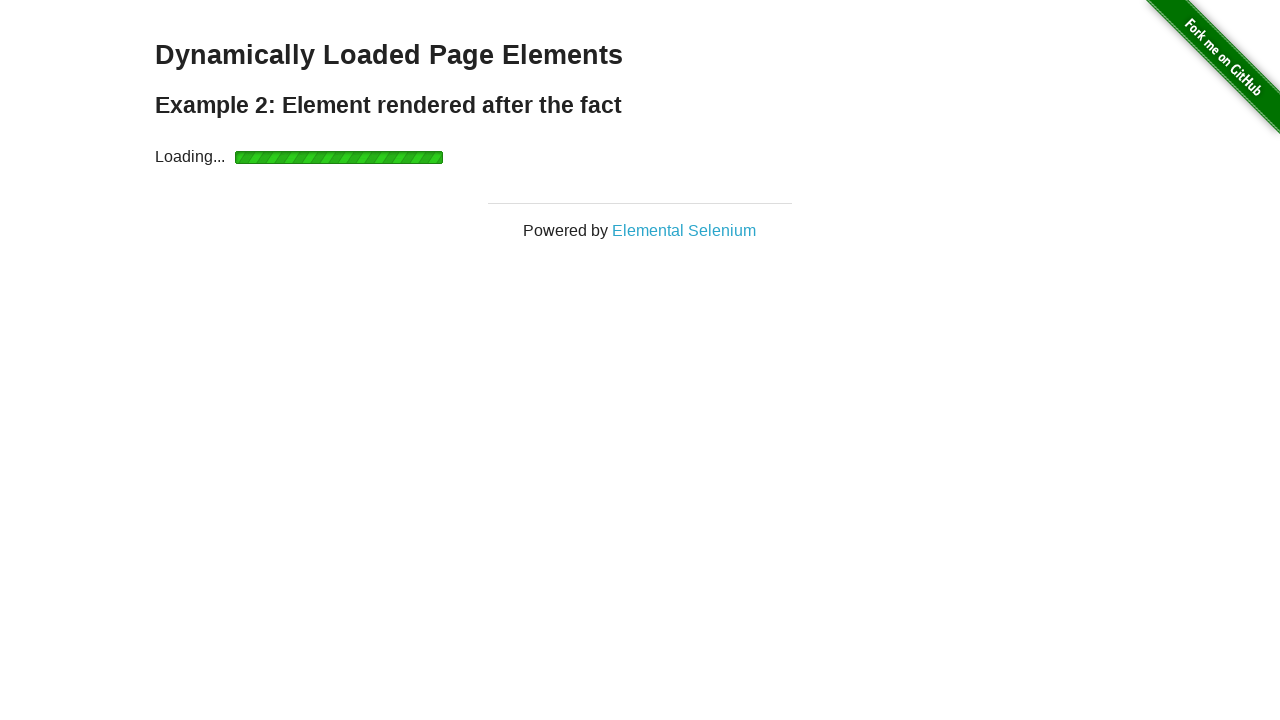

Waited for dynamically loaded content to appear
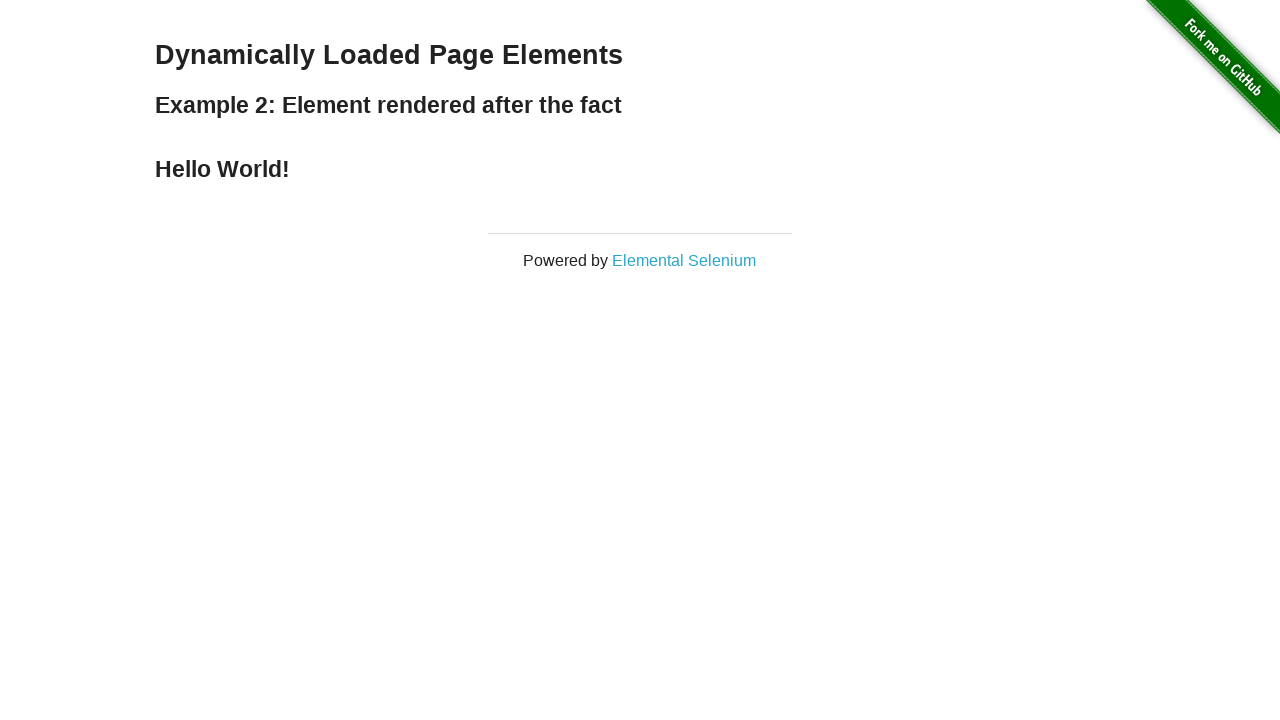

Located the finish element
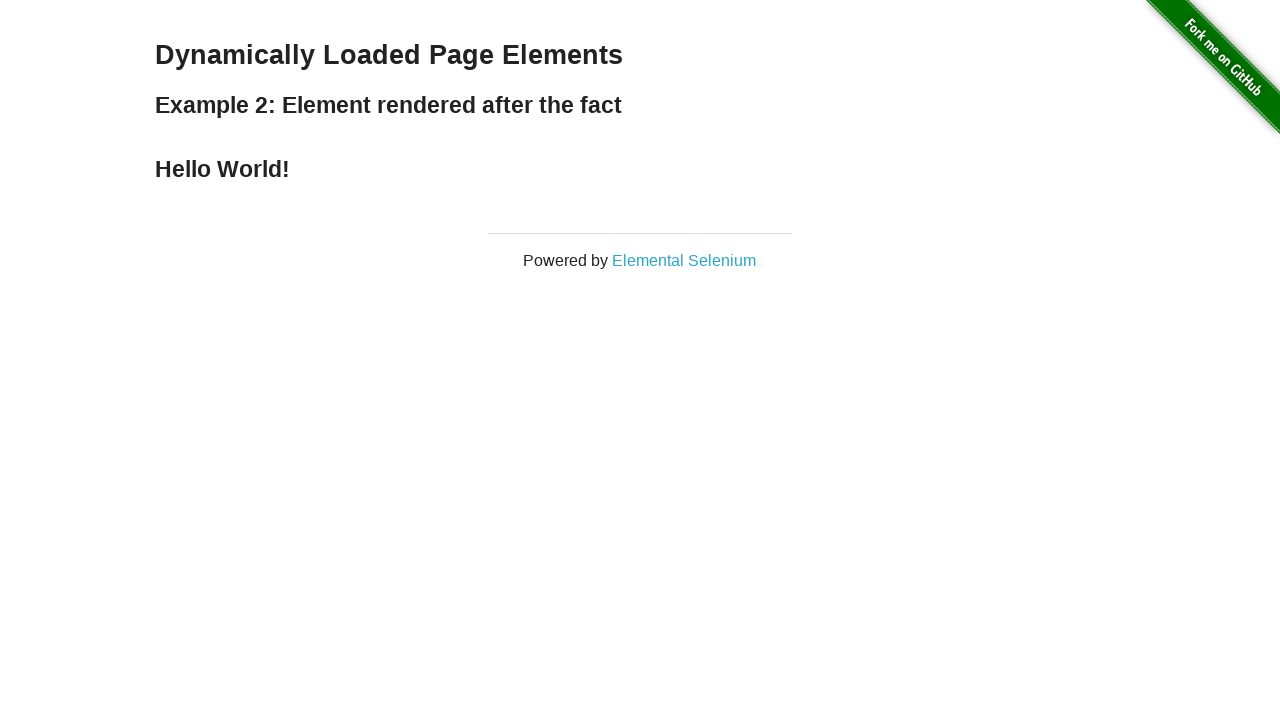

Verified the displayed text is 'Hello World!'
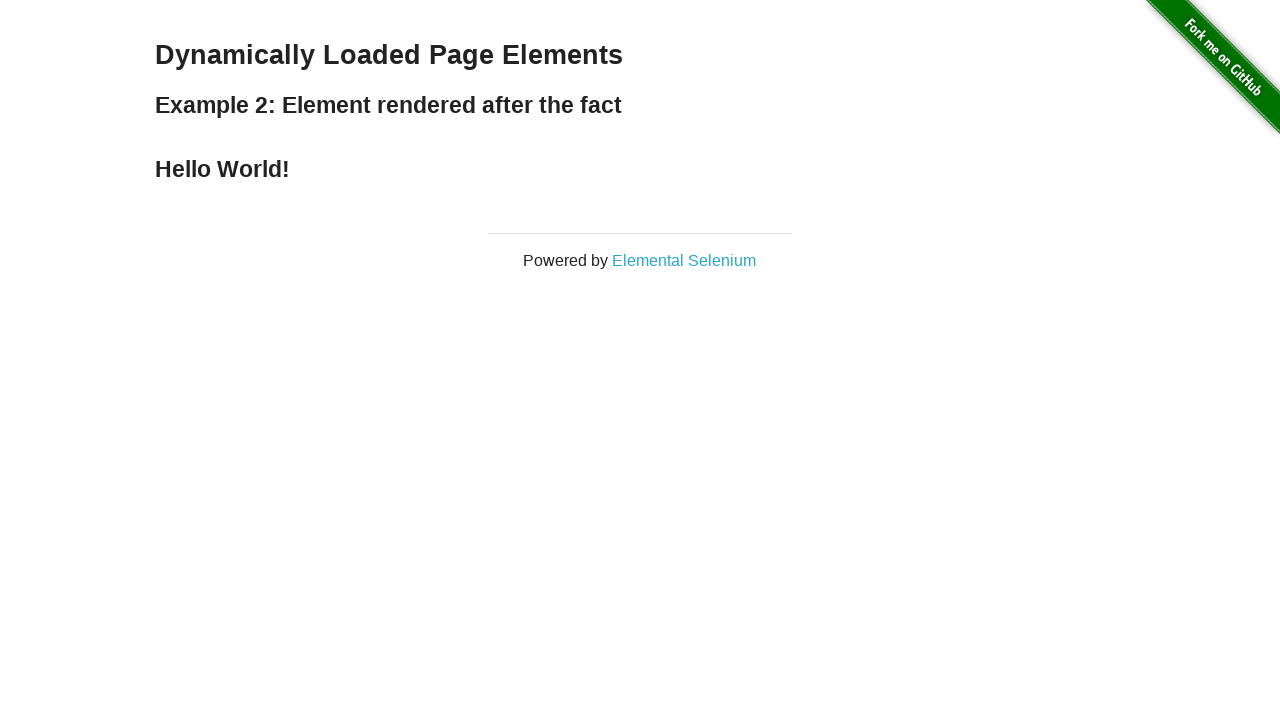

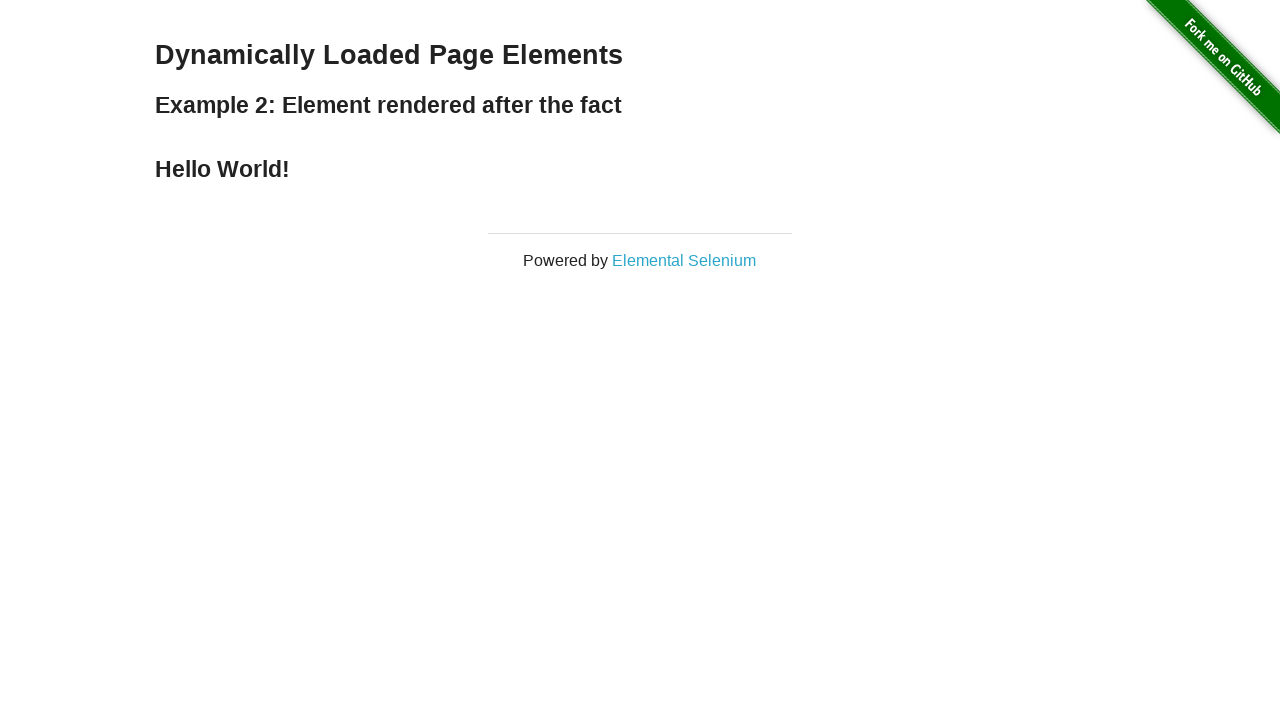